Tests the Add/Remove Elements functionality by clicking the "Add Element" button to create a Delete button, verifying it appears, then clicking Delete to remove it and verifying it disappears.

Starting URL: https://practice.cydeo.com/add_remove_elements/

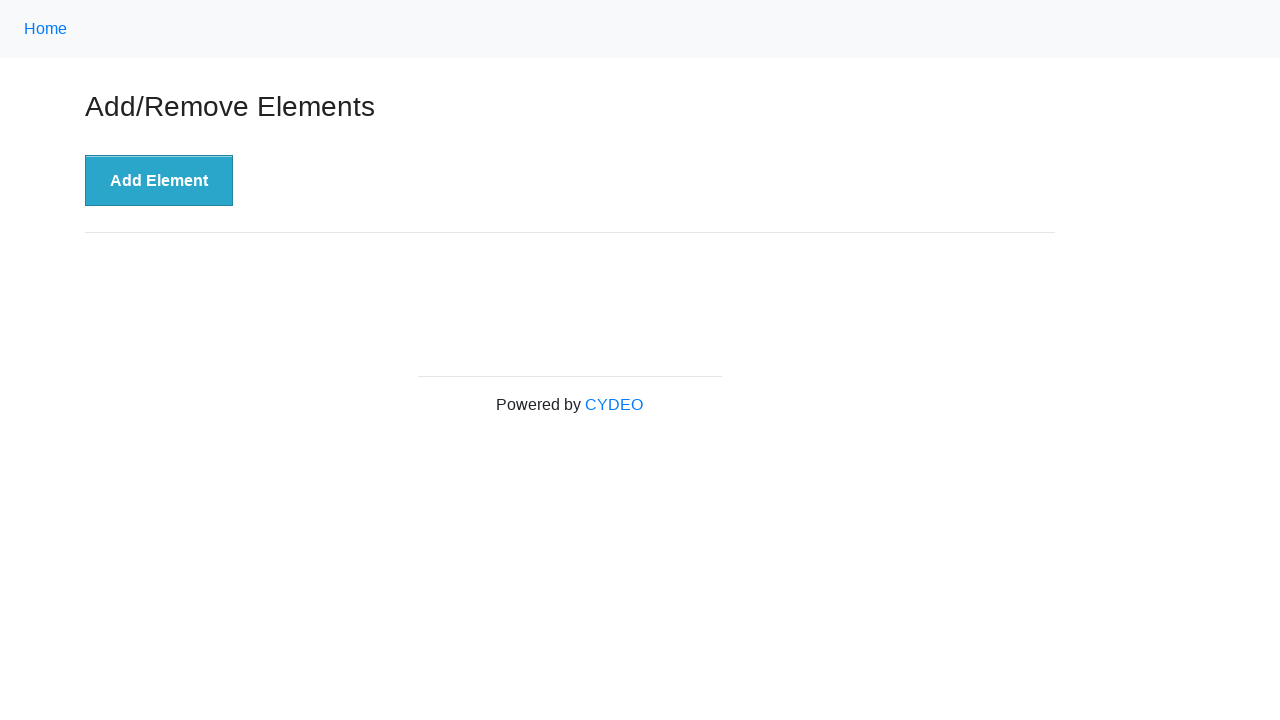

Clicked 'Add Element' button at (159, 181) on xpath=//button[text()='Add Element']
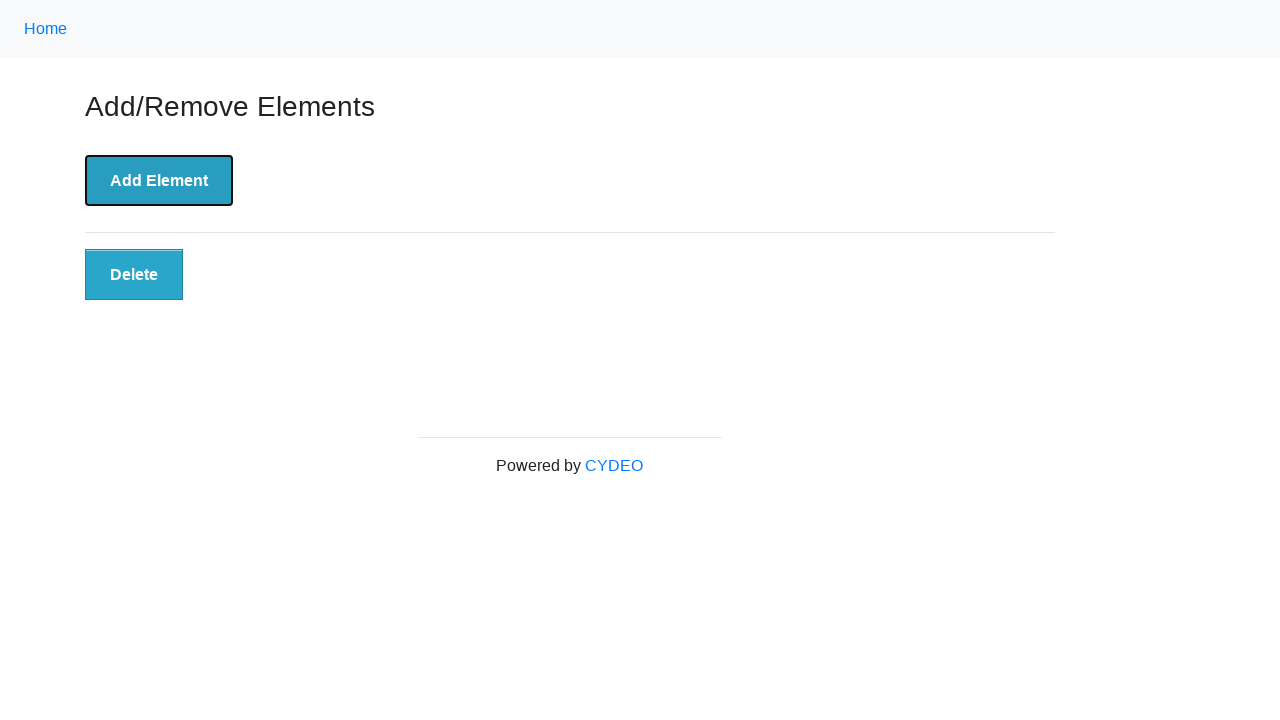

Located Delete button element
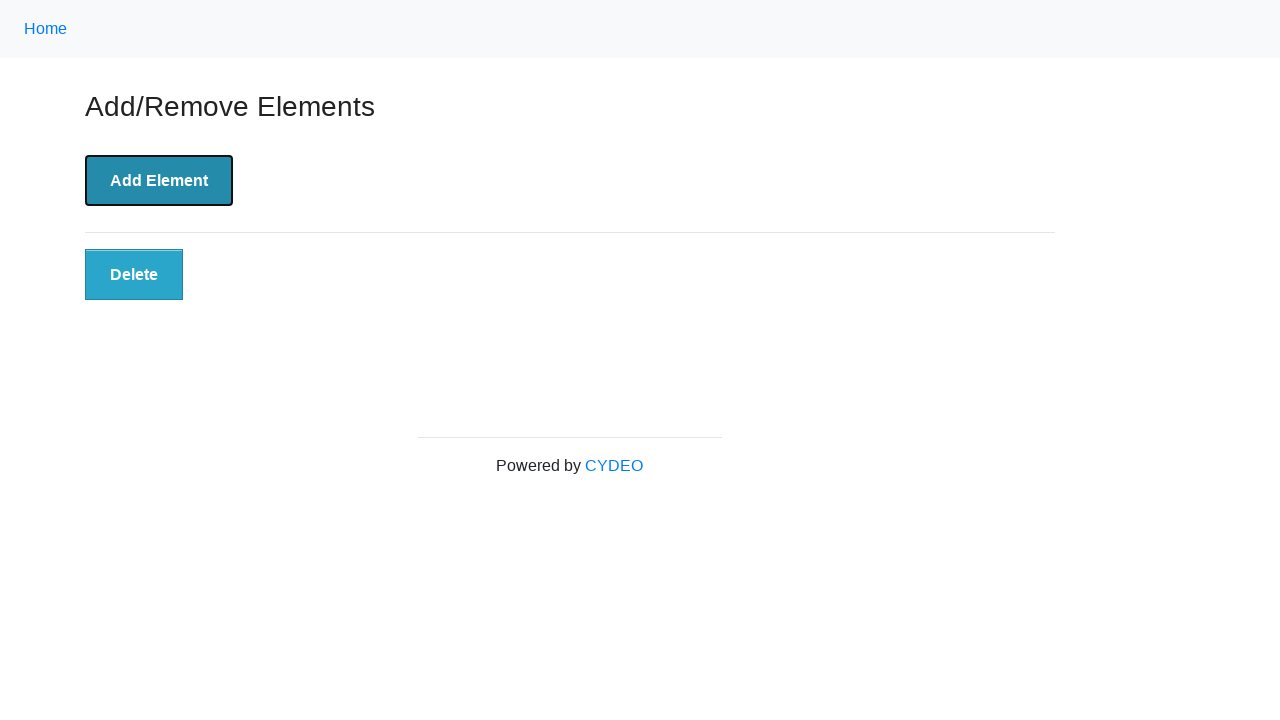

Verified Delete button is visible
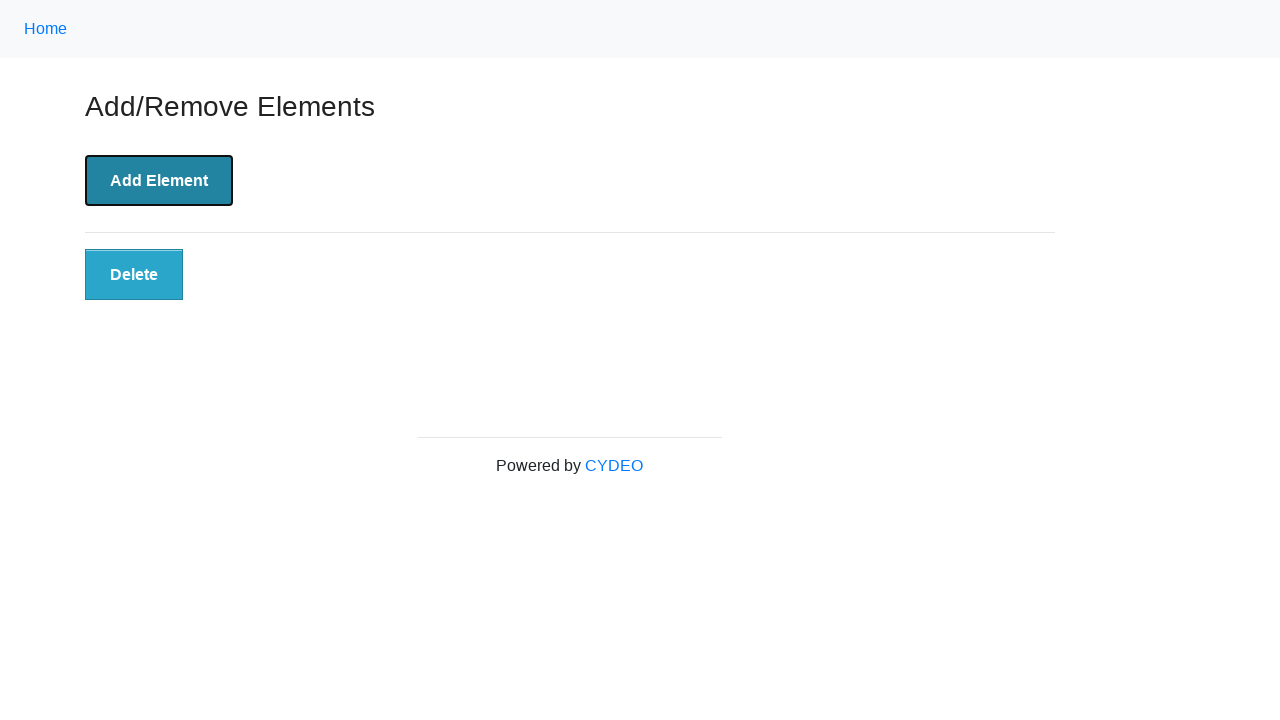

Clicked Delete button to remove element at (134, 275) on xpath=//button[text()='Delete']
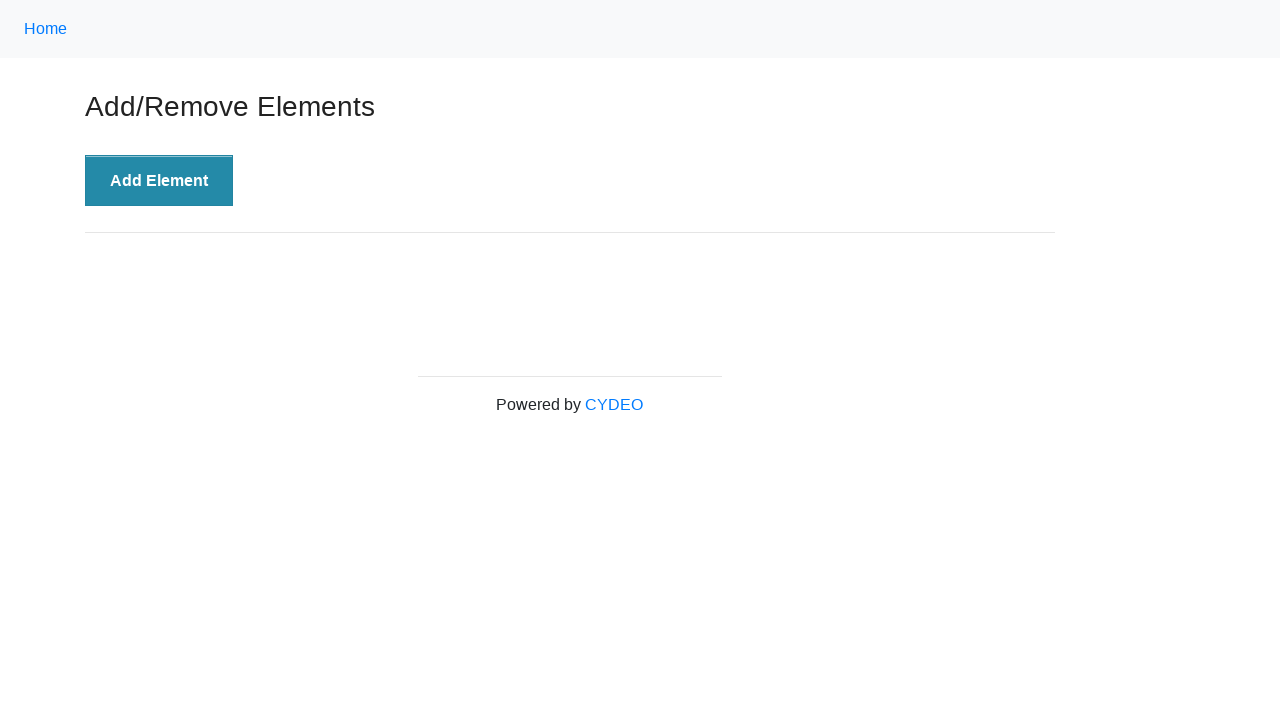

Verified Delete button is no longer visible
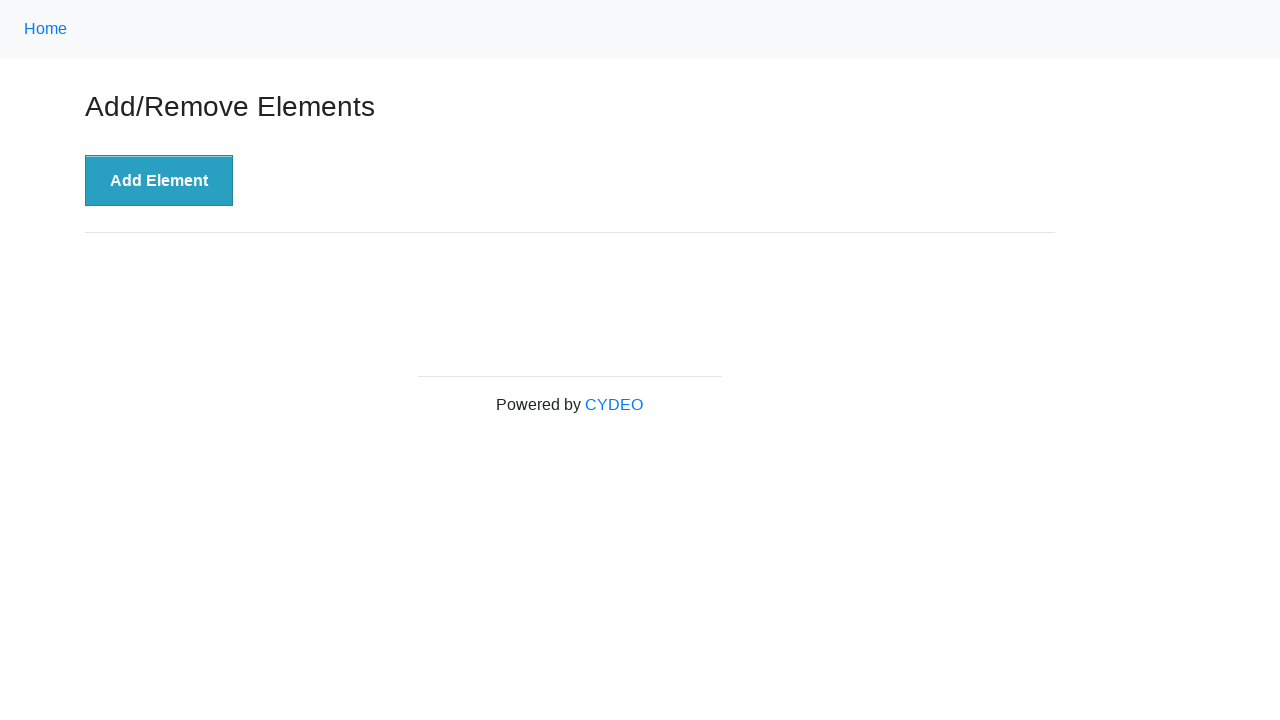

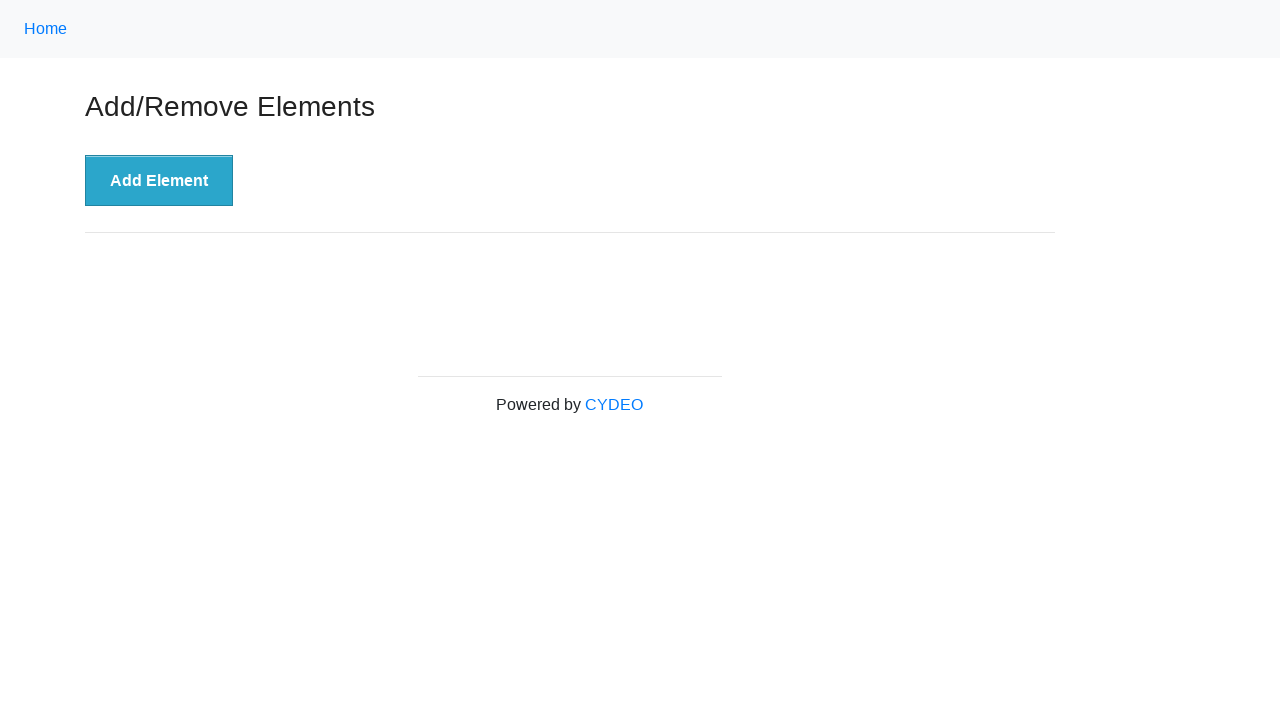